Tests the add/remove elements functionality by clicking the Add Element button, verifying the Delete button appears, clicking Delete, and verifying the page header is still visible.

Starting URL: https://the-internet.herokuapp.com/add_remove_elements/

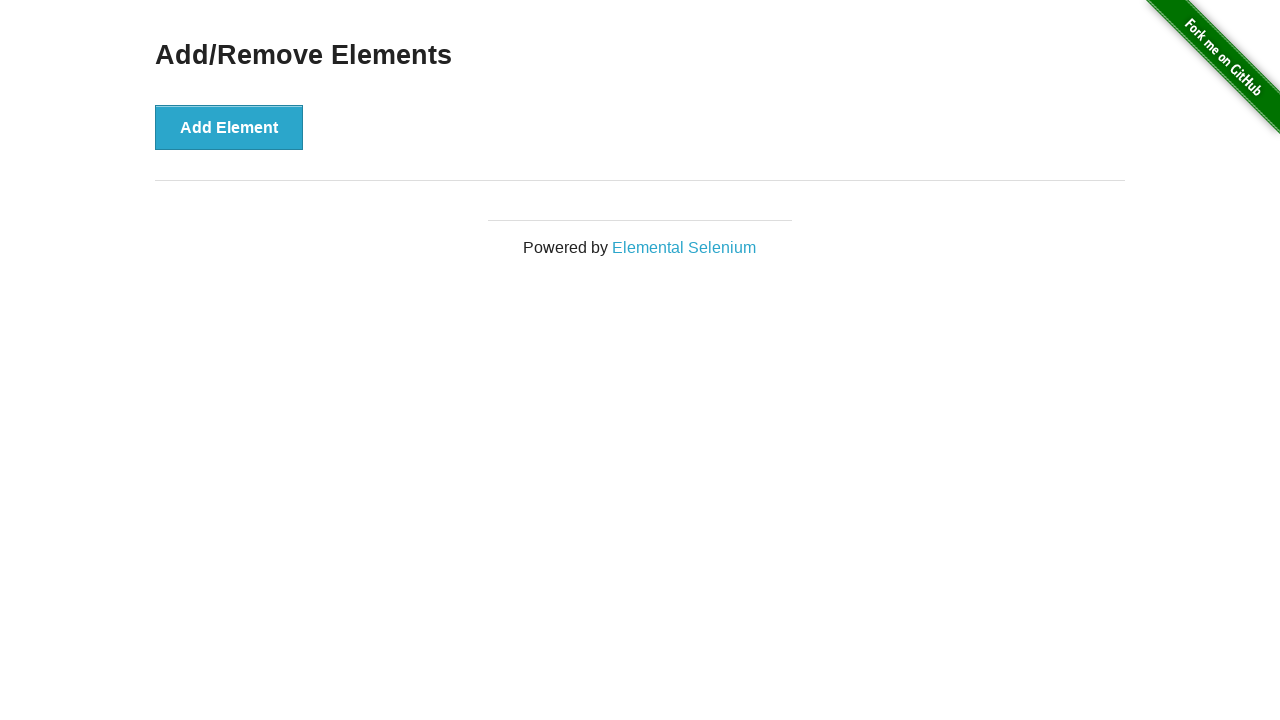

Clicked the Add Element button at (229, 127) on button[onclick='addElement()']
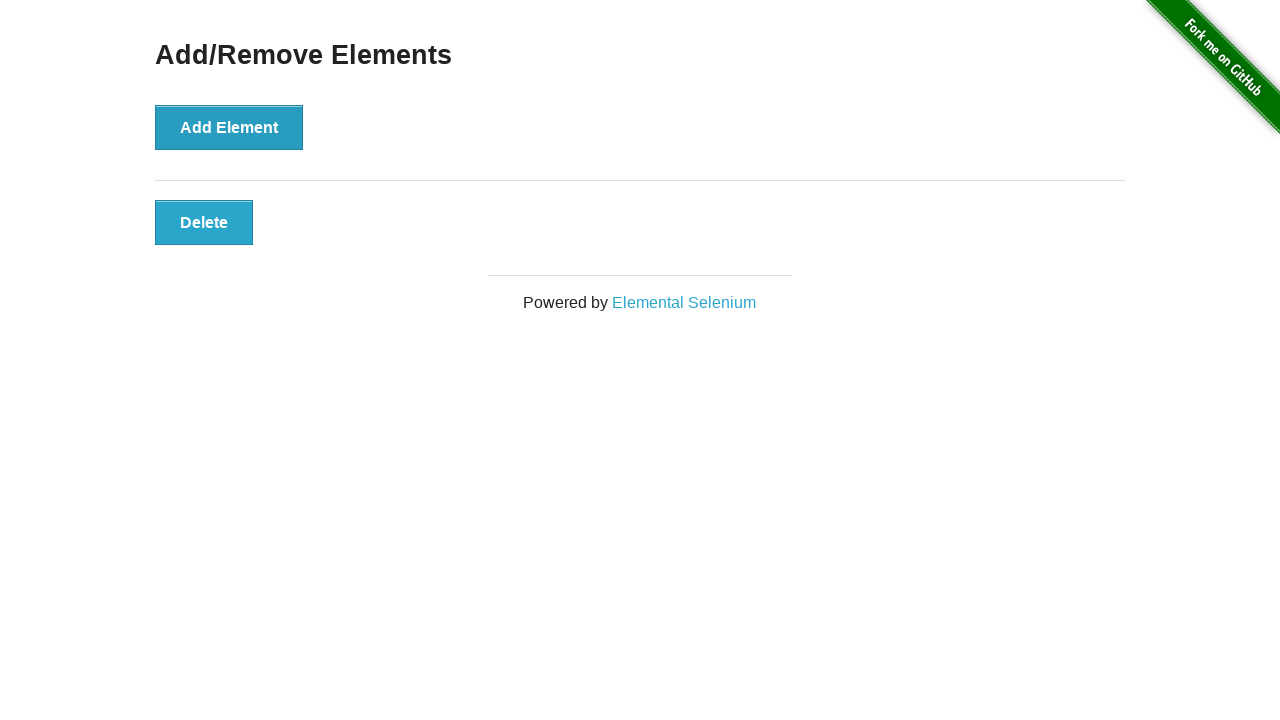

Delete button appeared after adding element
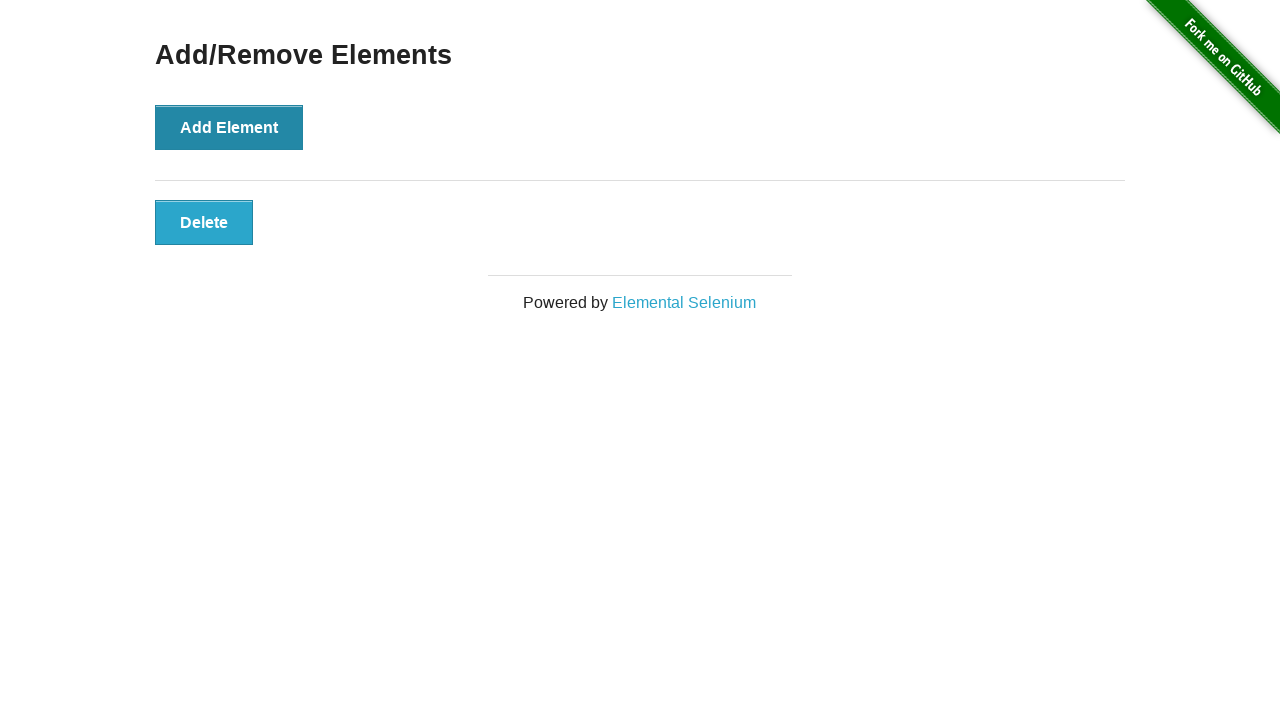

Located the Delete button element
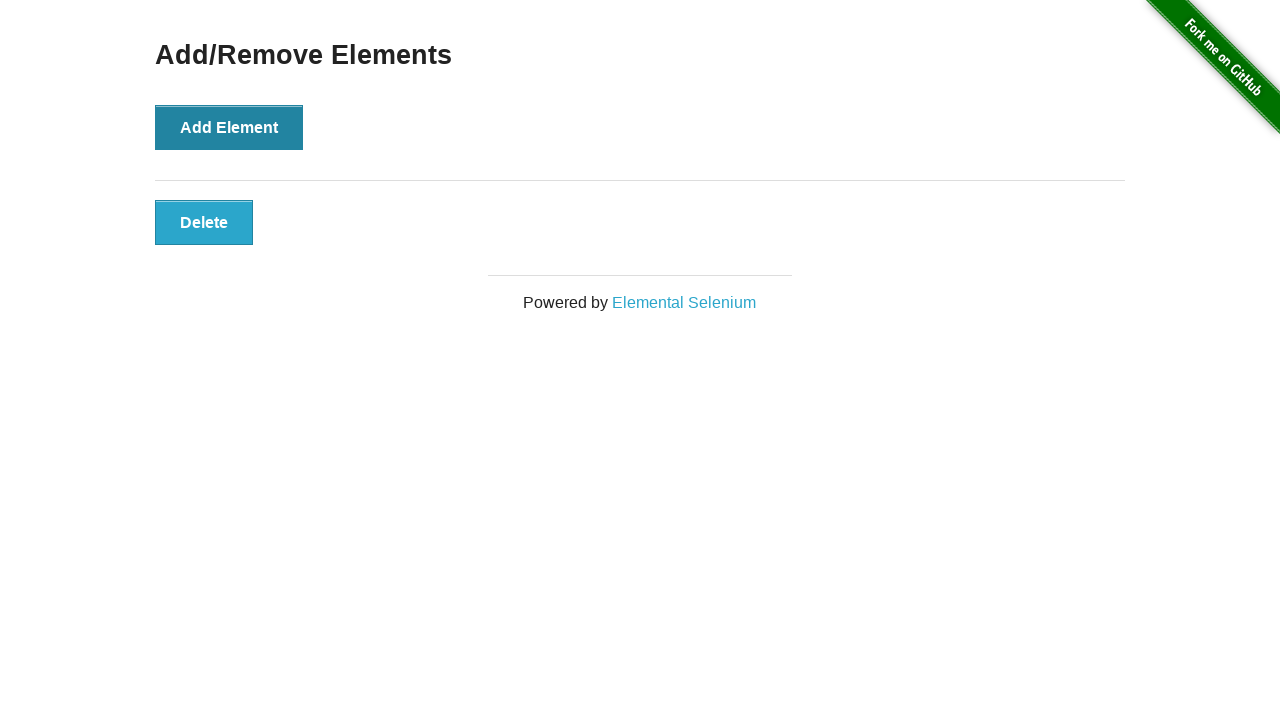

Verified Delete button is visible
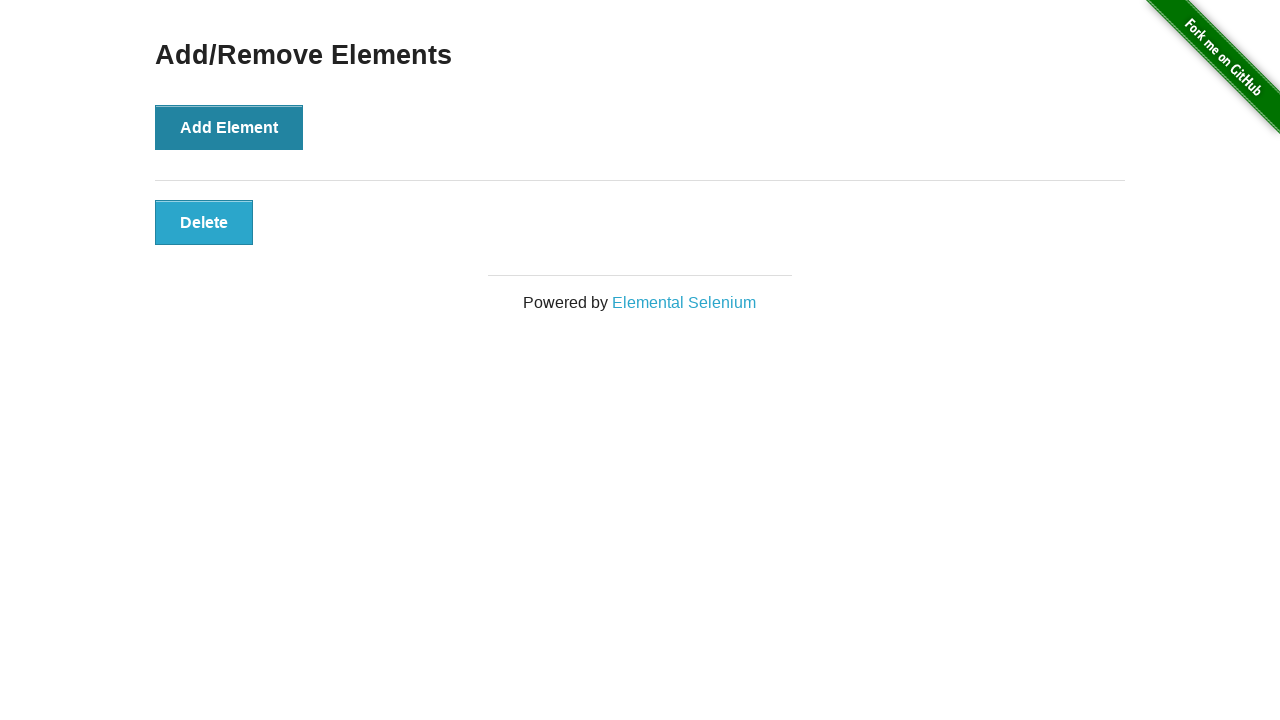

Clicked the Delete button at (204, 222) on button[onclick='deleteElement()']
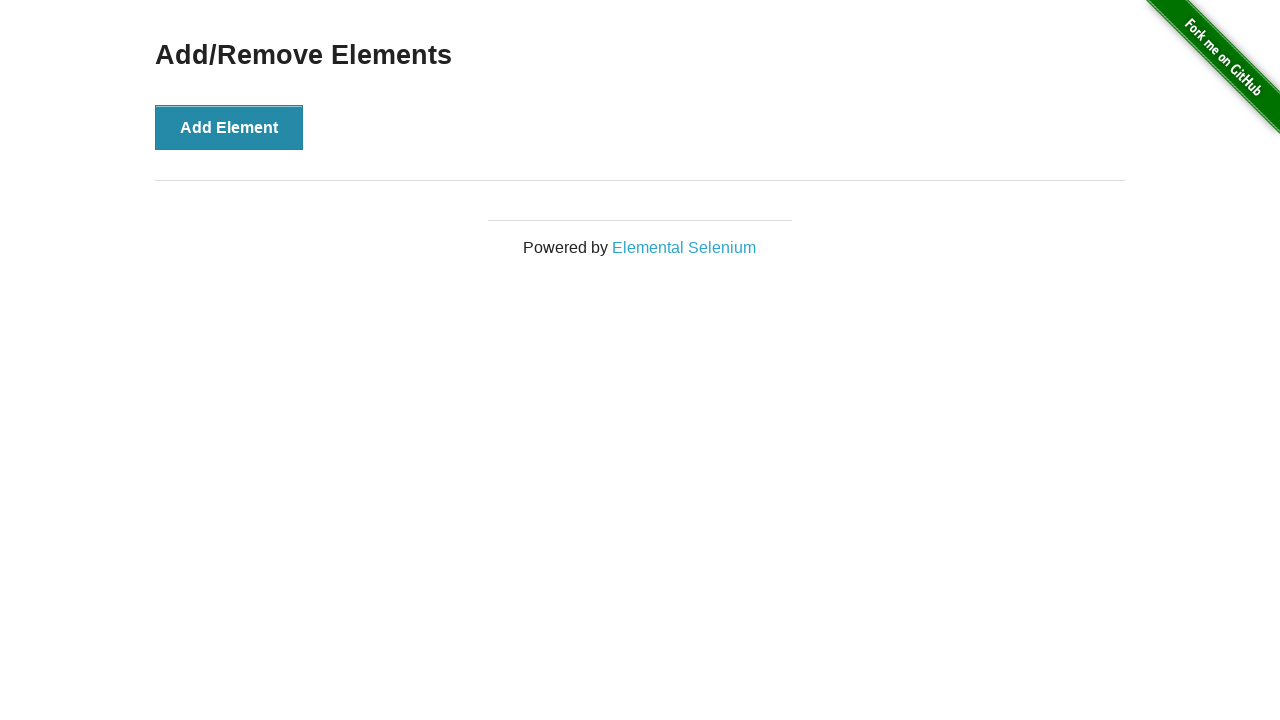

Located the Add/Remove Elements heading
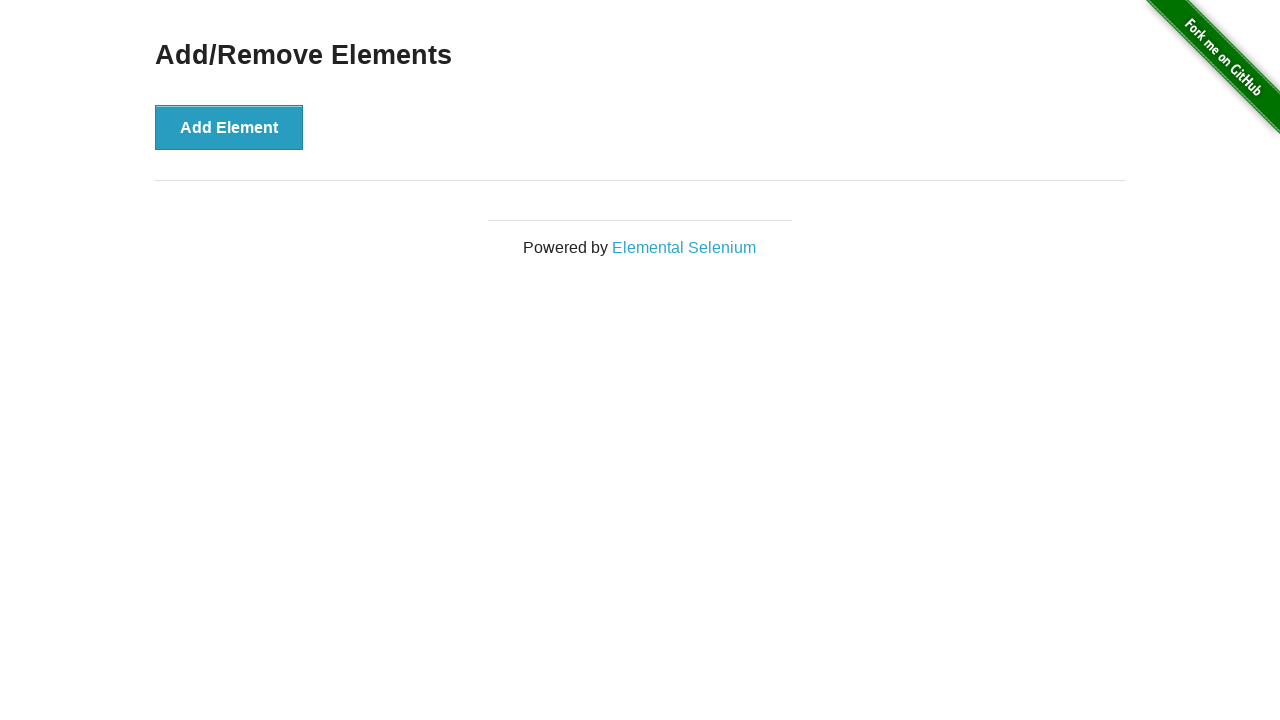

Verified Add/Remove Elements heading is still visible after deletion
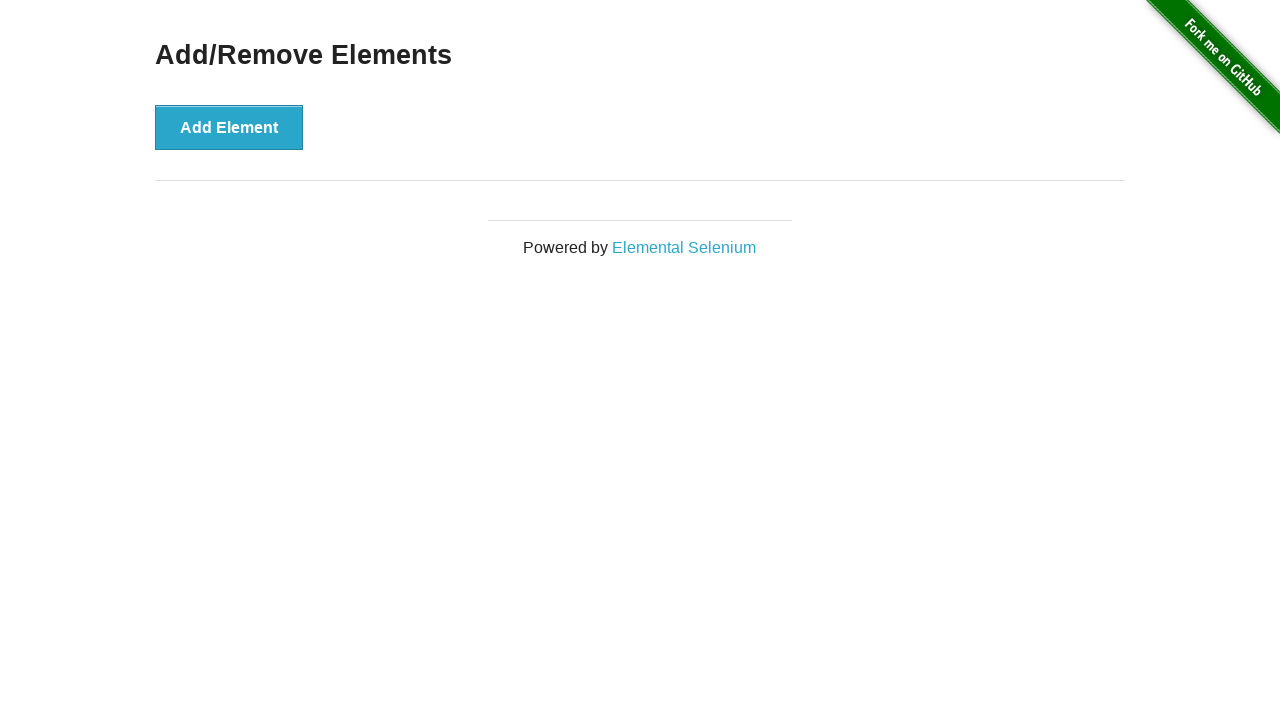

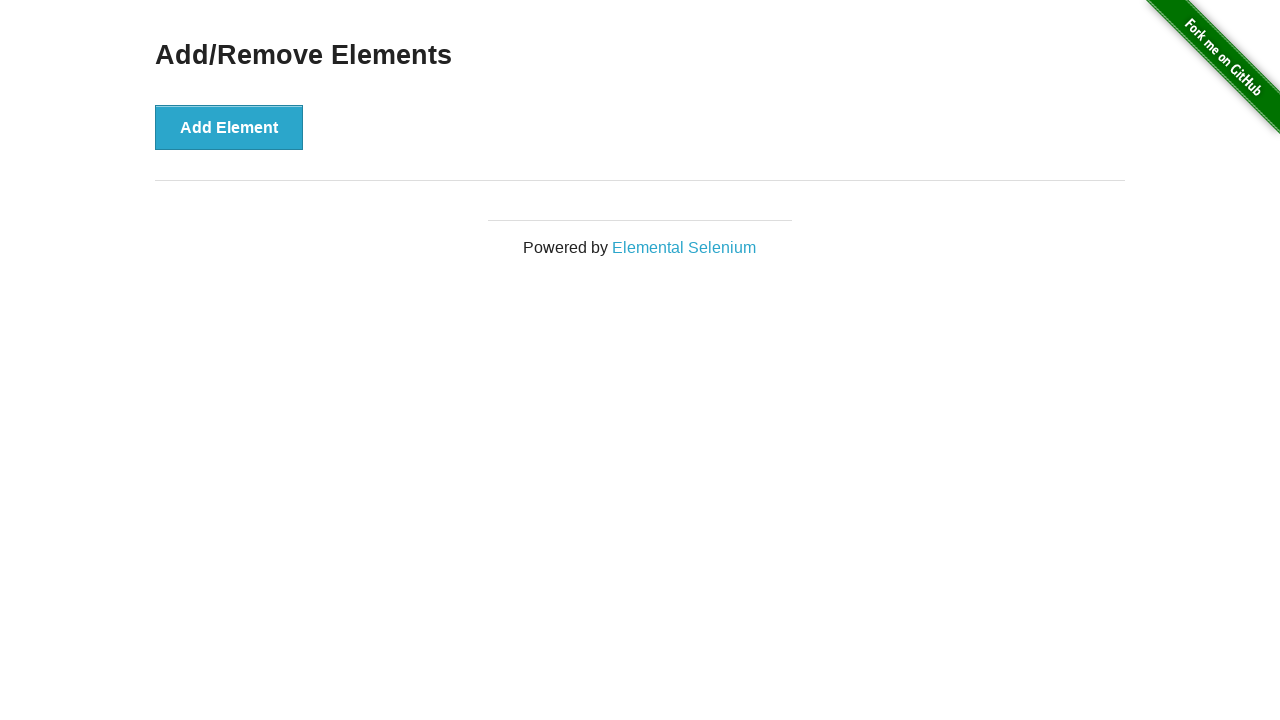